Adds two numbers and enters the result

Starting URL: https://obstaclecourse.tricentis.com/Obstacles/78264

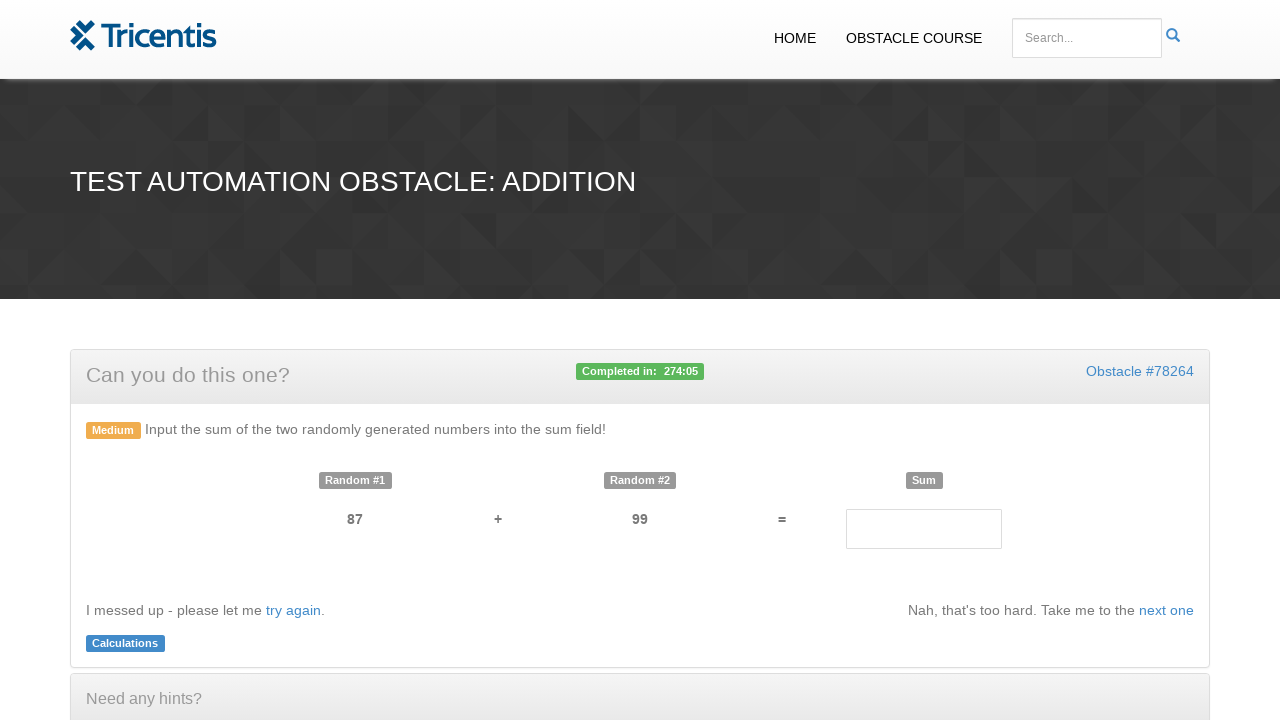

Retrieved first number from #no1 element
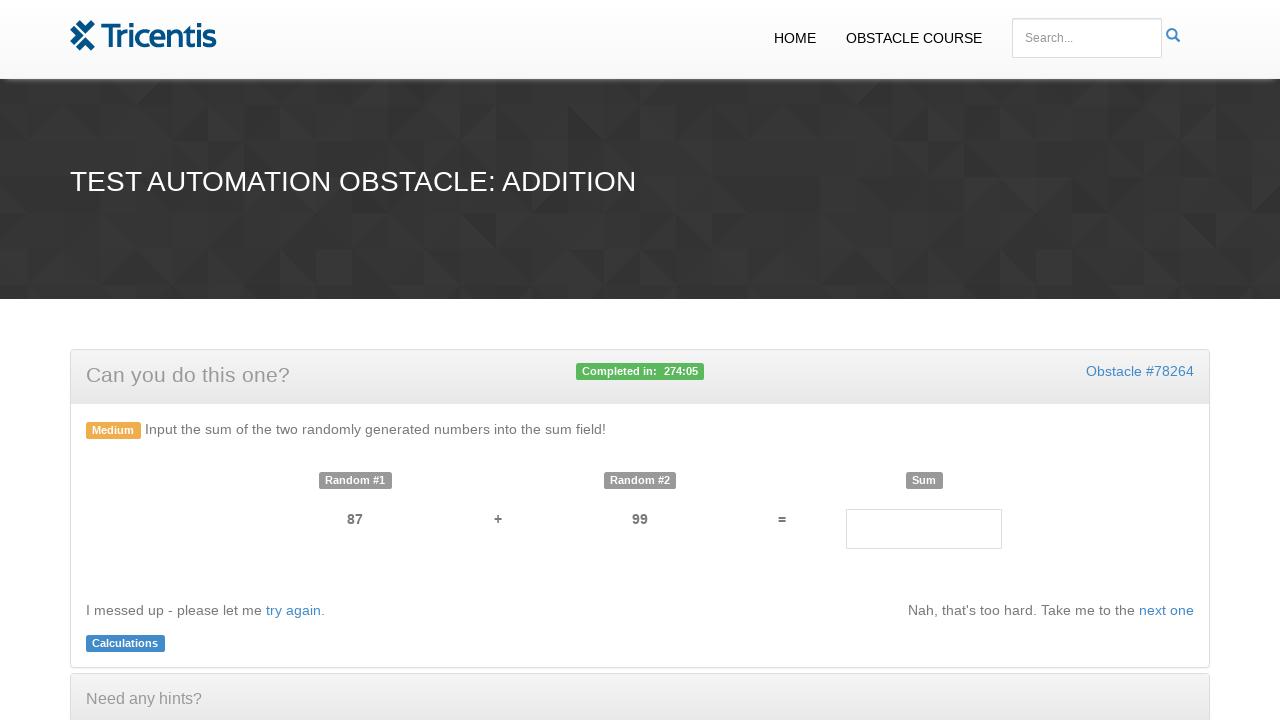

Retrieved second number from #no2 element
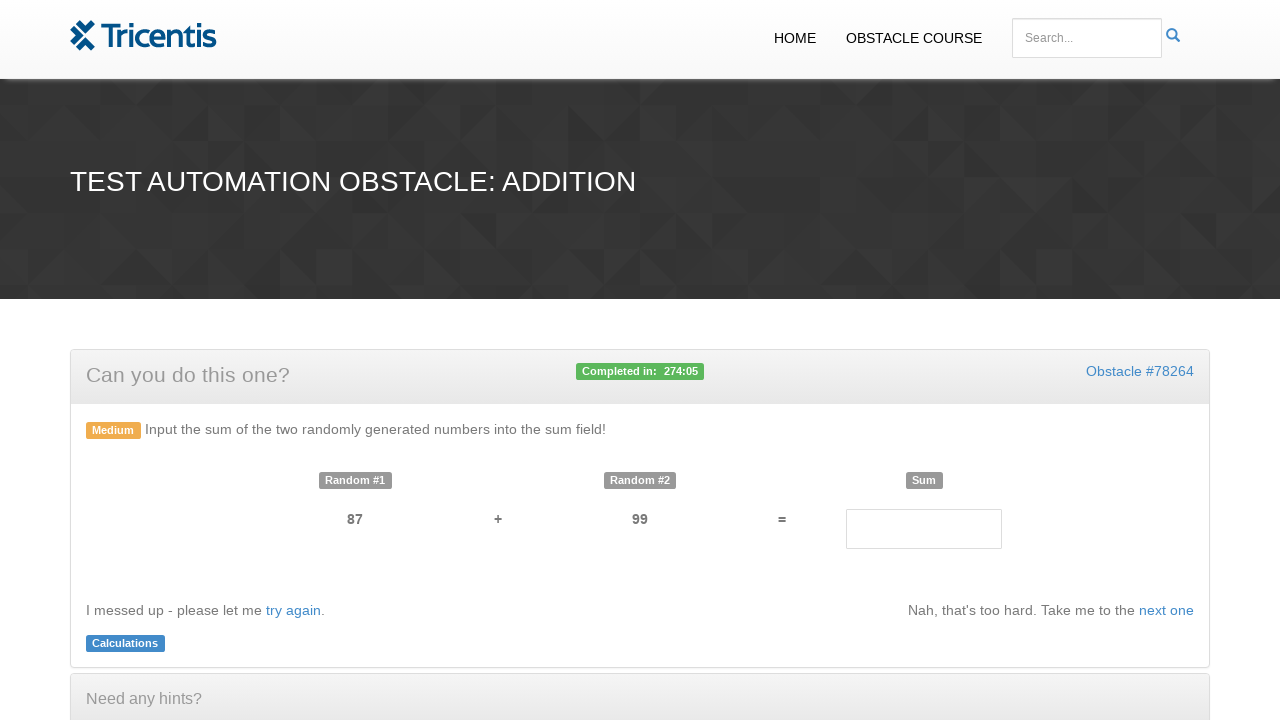

Entered sum result (87 + 99 = 186) into #result field on #result
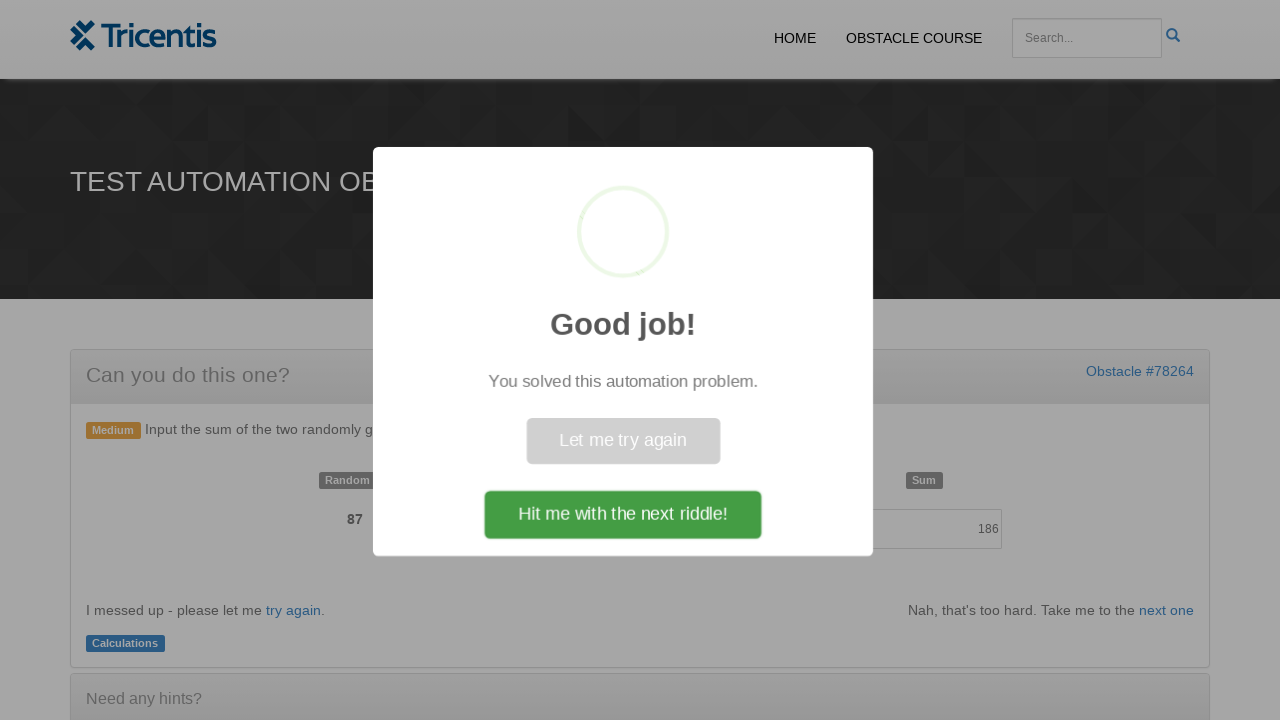

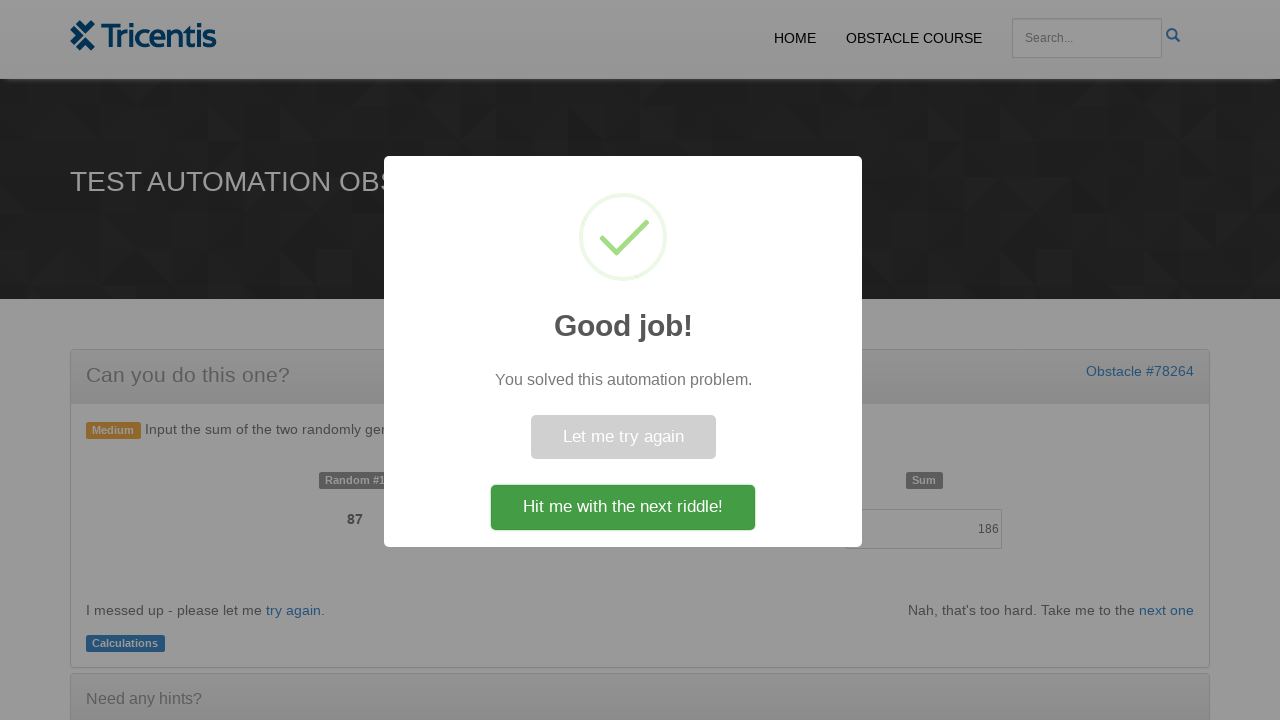